Interacts with a web table by reading headers, rows, and columns, then clicks a checkbox in a row where the name column equals "Raj"

Starting URL: https://letcode.in/table

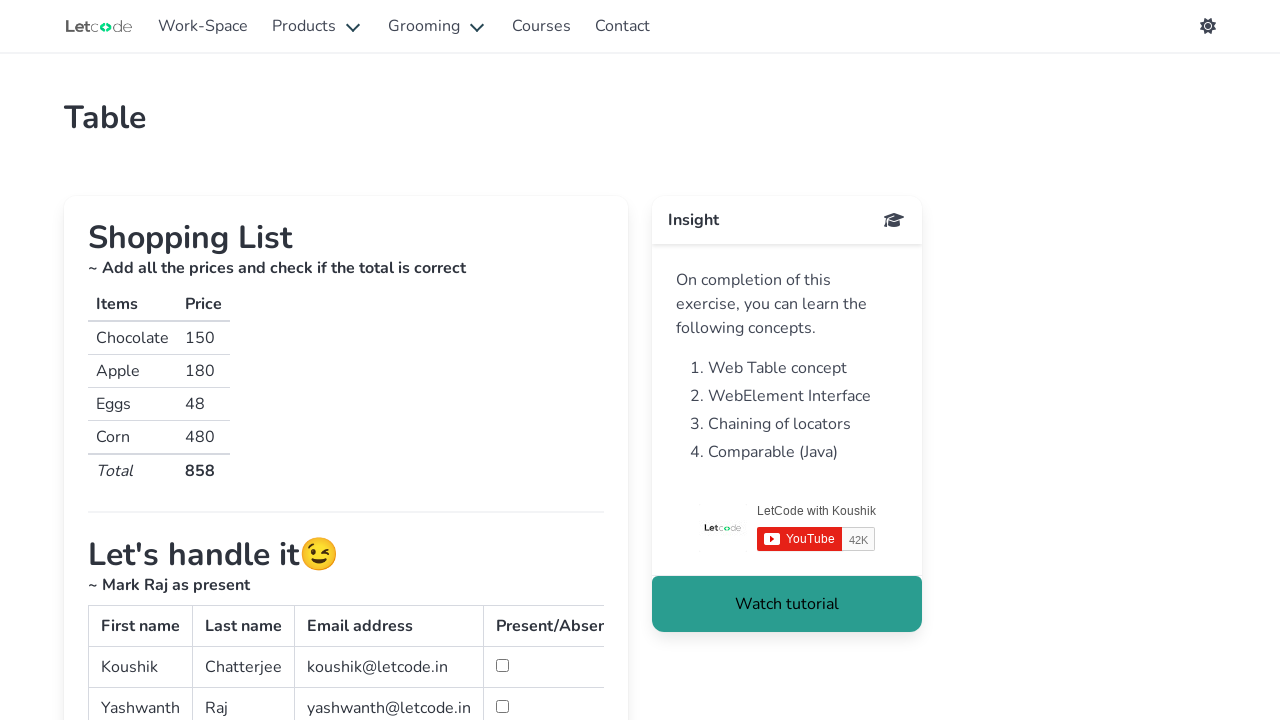

Navigated to https://letcode.in/table
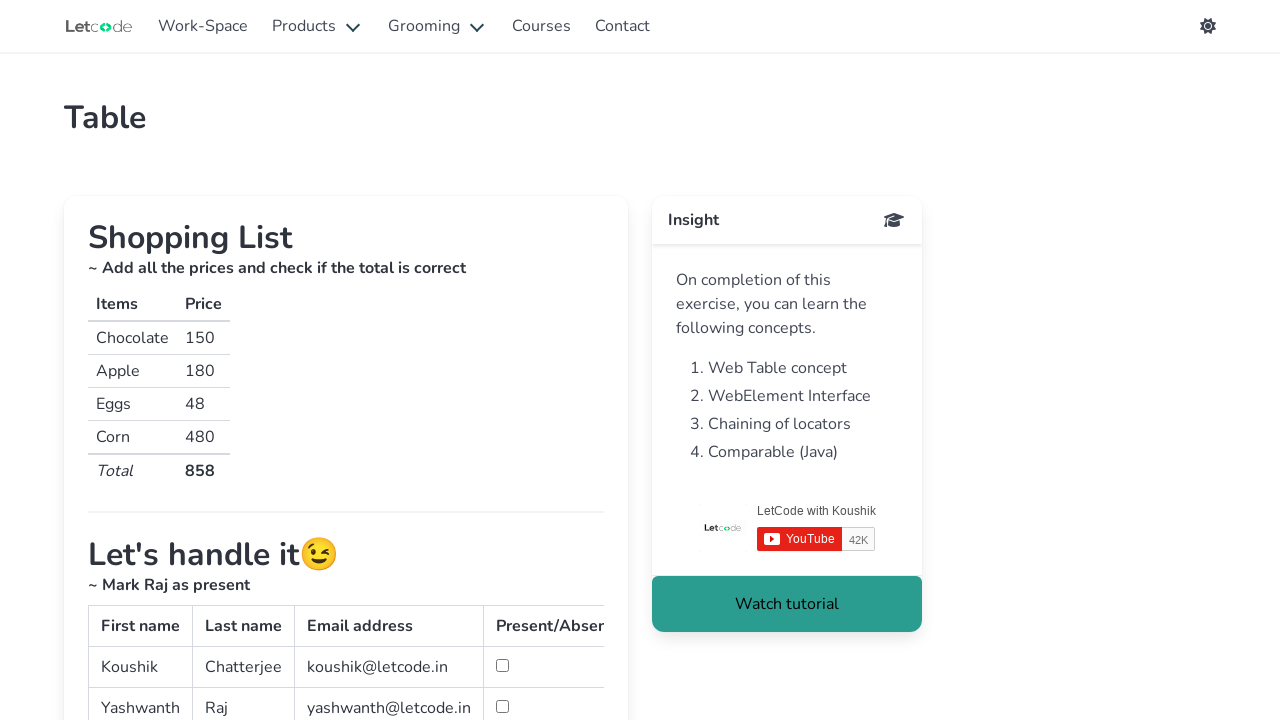

Located the web table element with id 'simpletable'
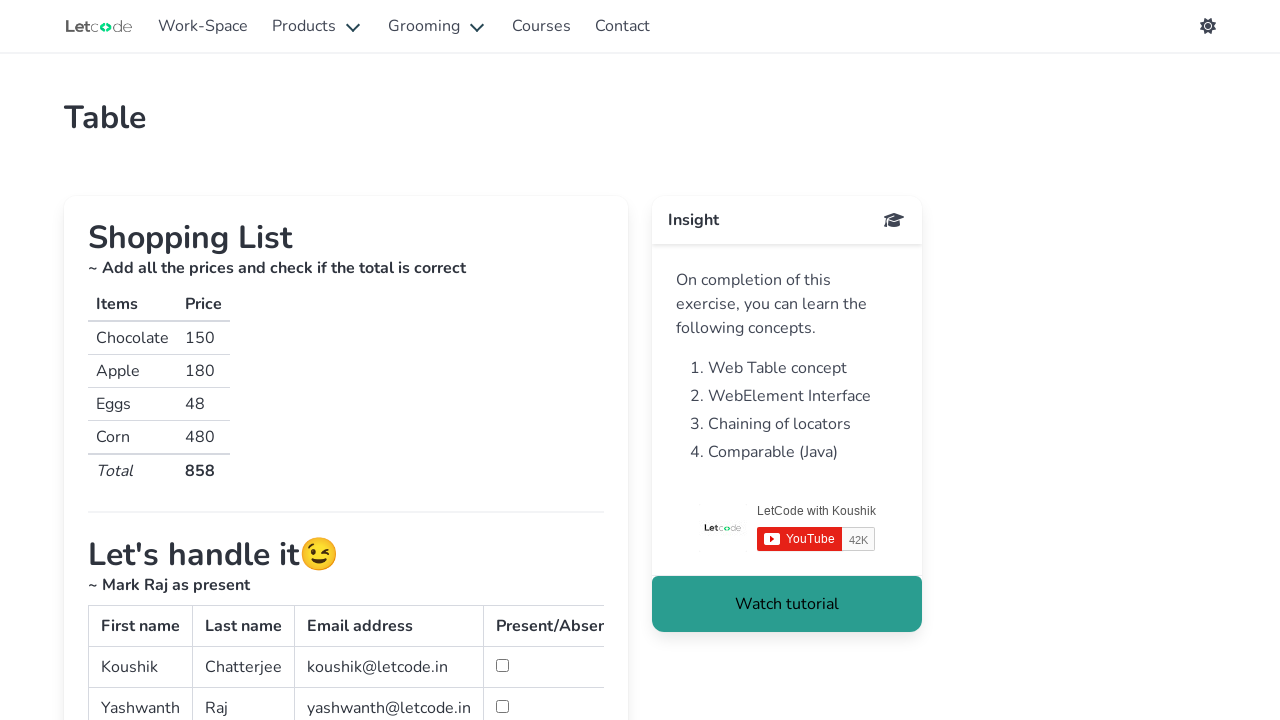

Retrieved all table headers
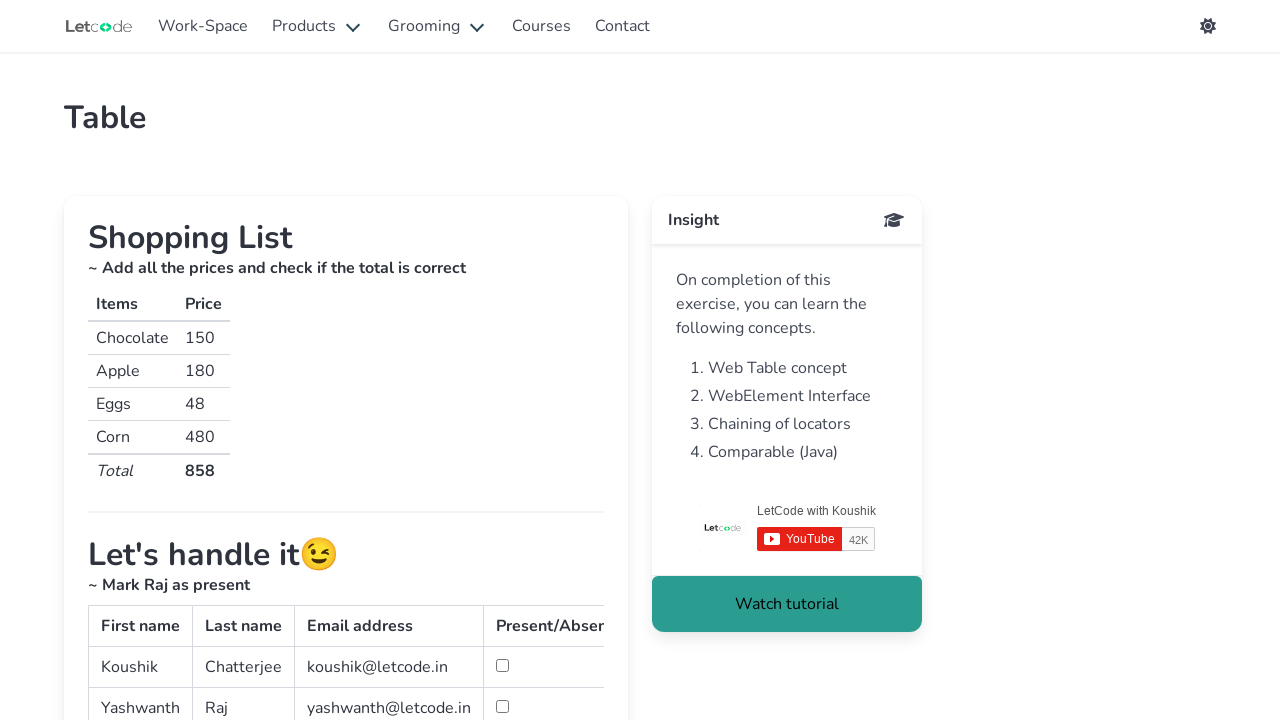

Retrieved all table rows from tbody
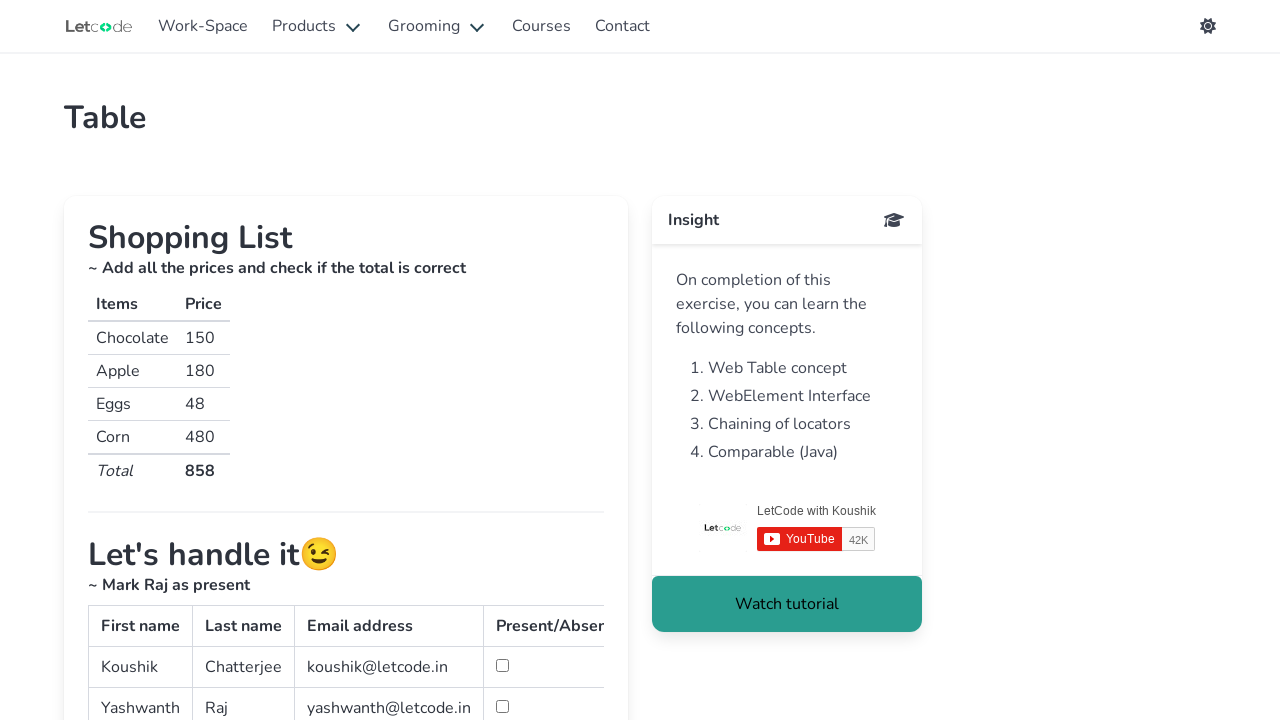

Retrieved all cells from current table row
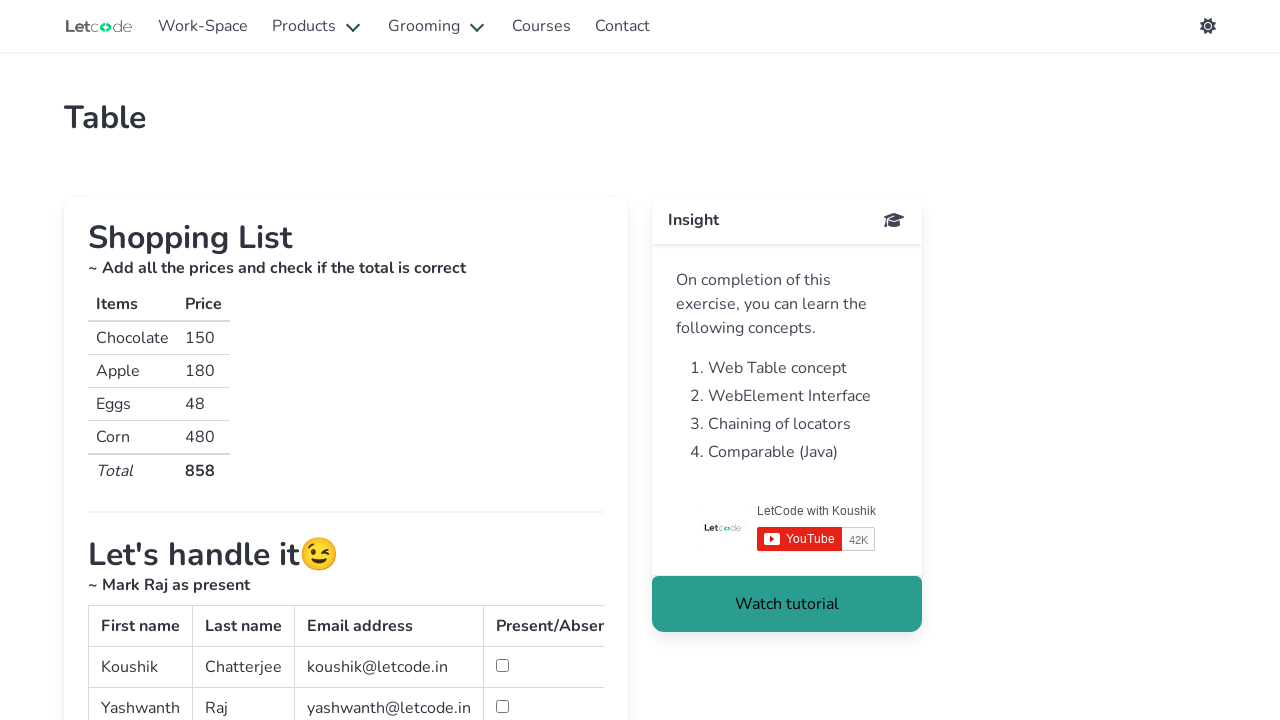

Retrieved text from name column: 'Chatterjee'
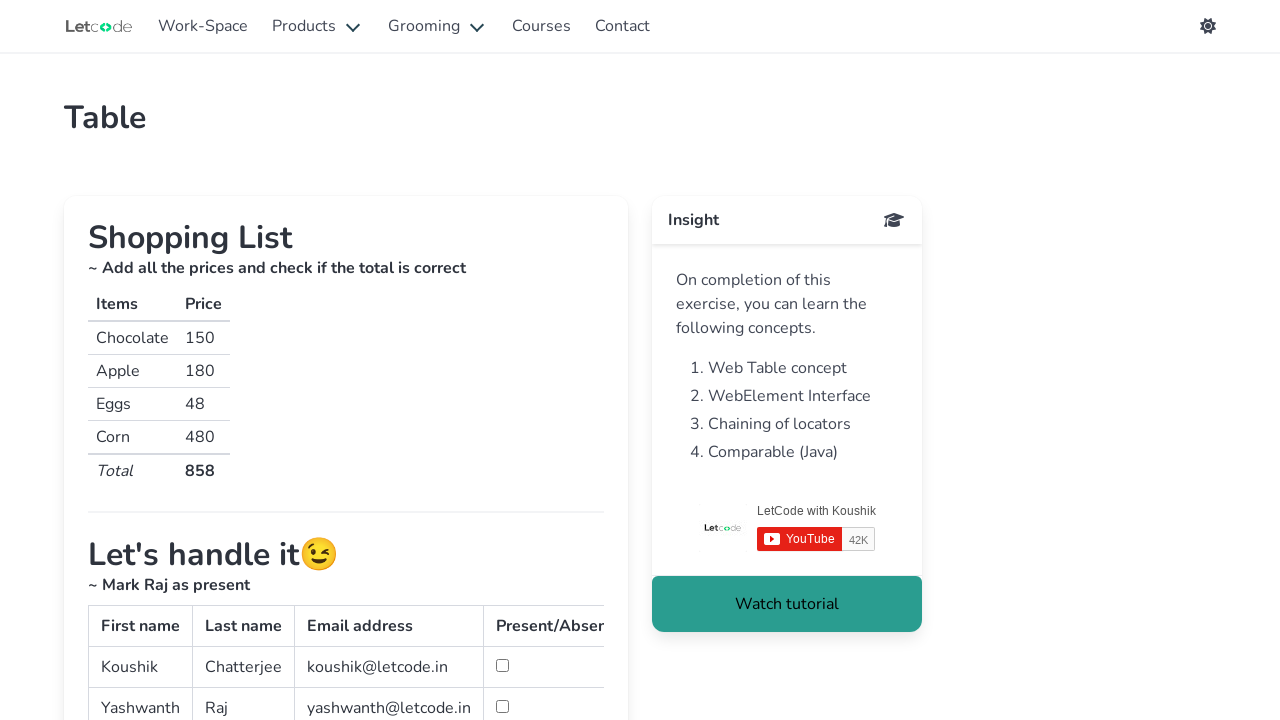

Retrieved all cells from current table row
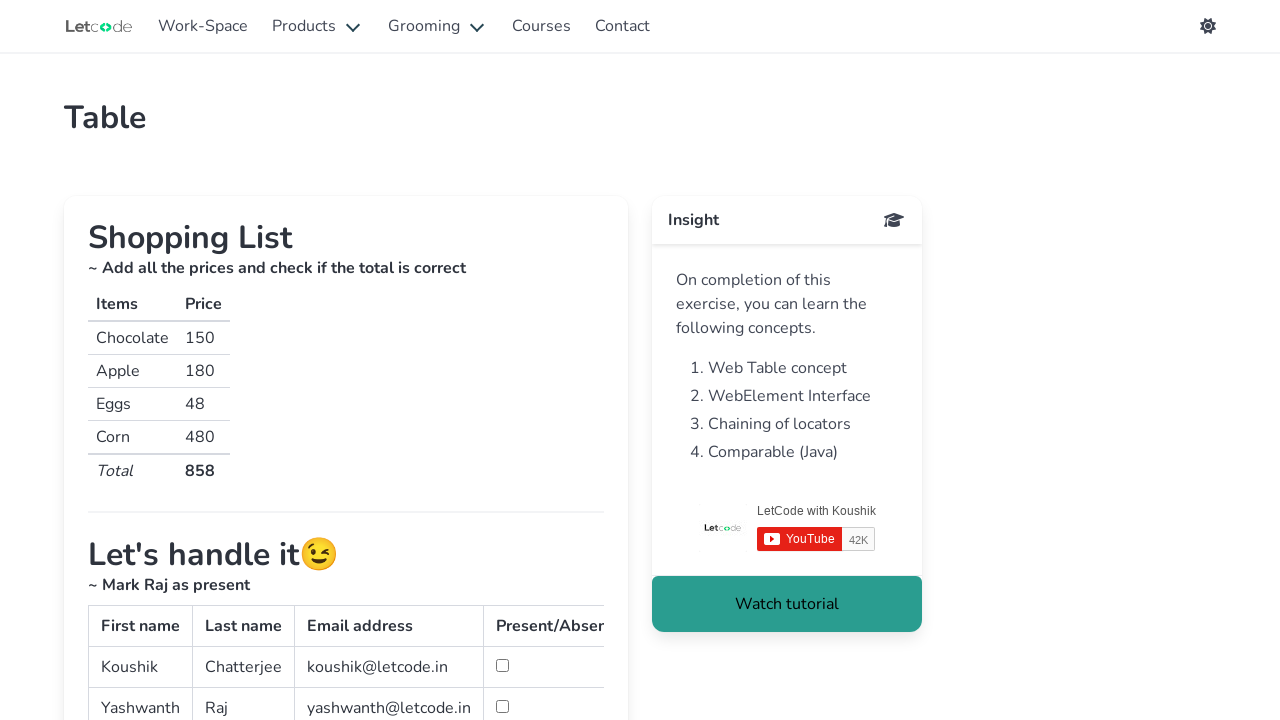

Retrieved text from name column: 'Raj'
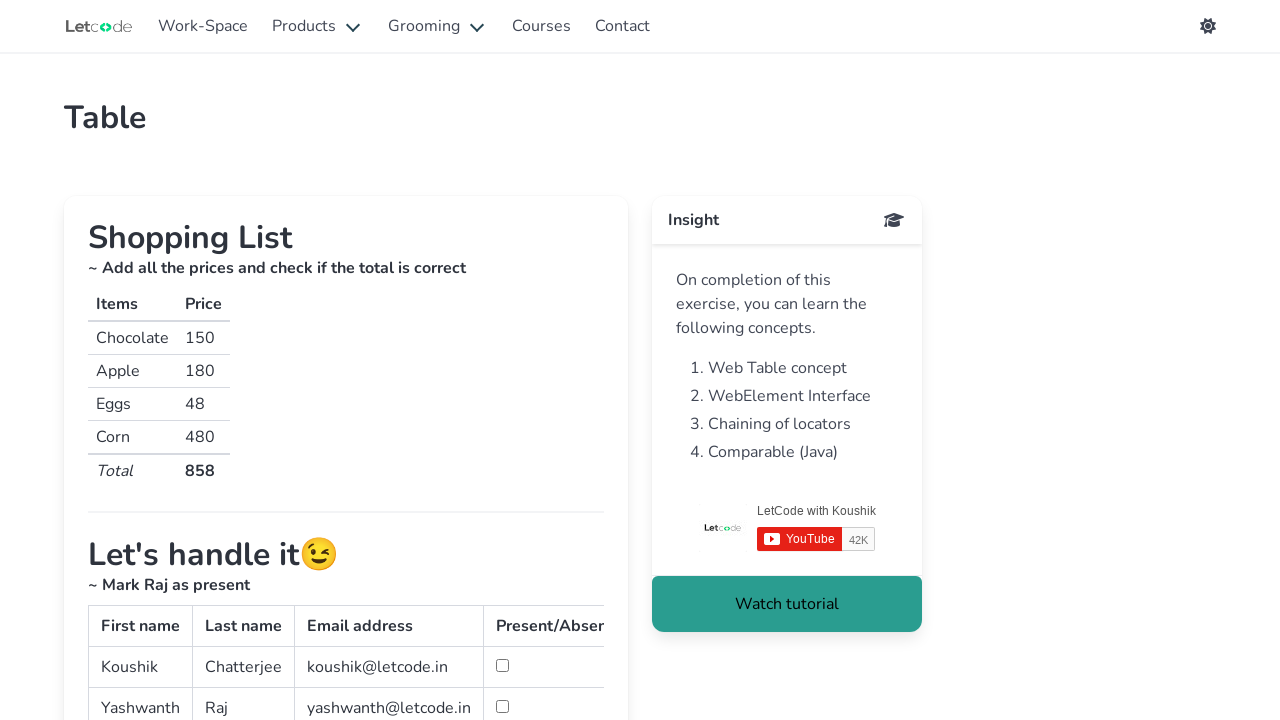

Found 'Raj' in name column and clicked the checkbox in the row at (502, 706) on #simpletable >> tbody tr >> nth=1 >> td >> nth=3 >> input
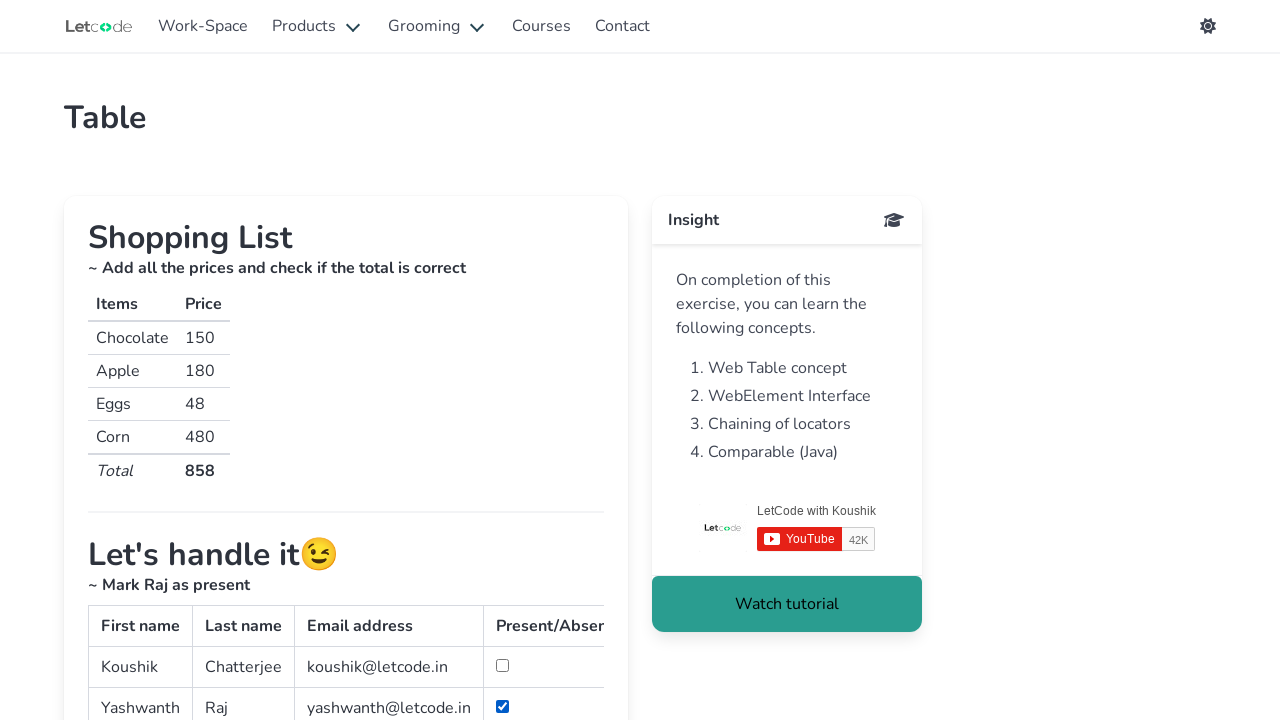

Retrieved all cells from current table row
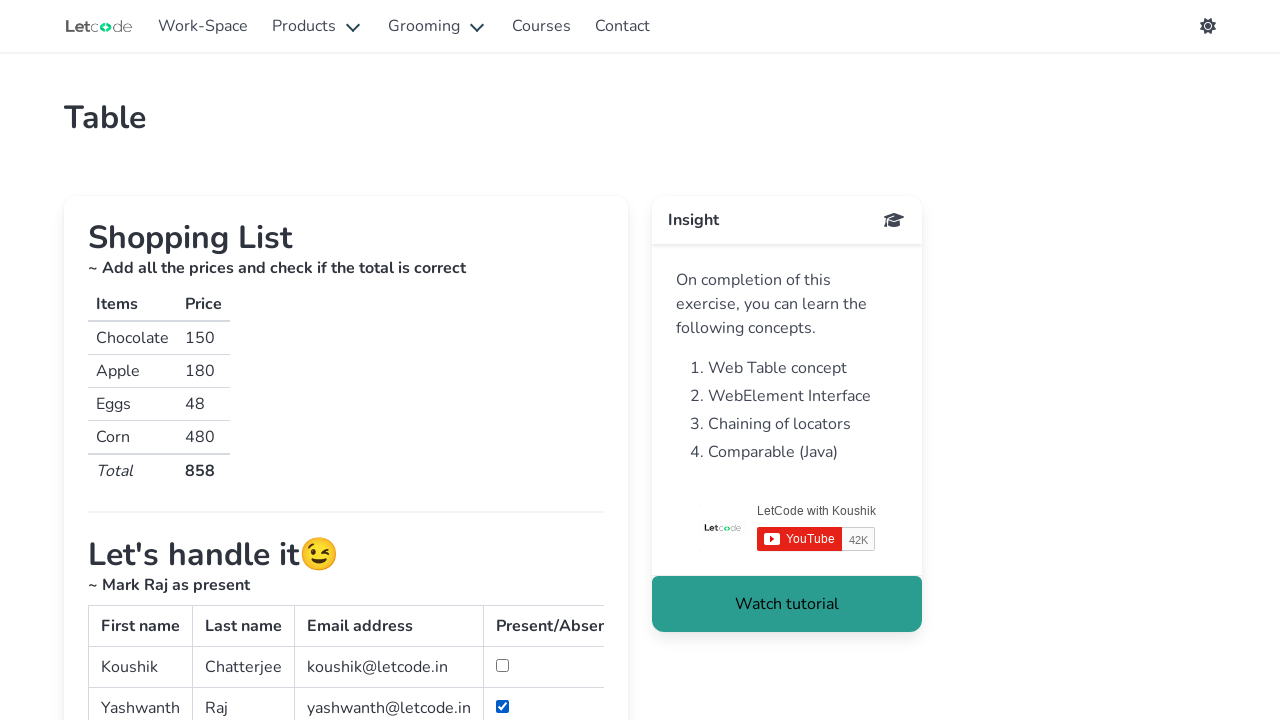

Retrieved text from name column: 'Man'
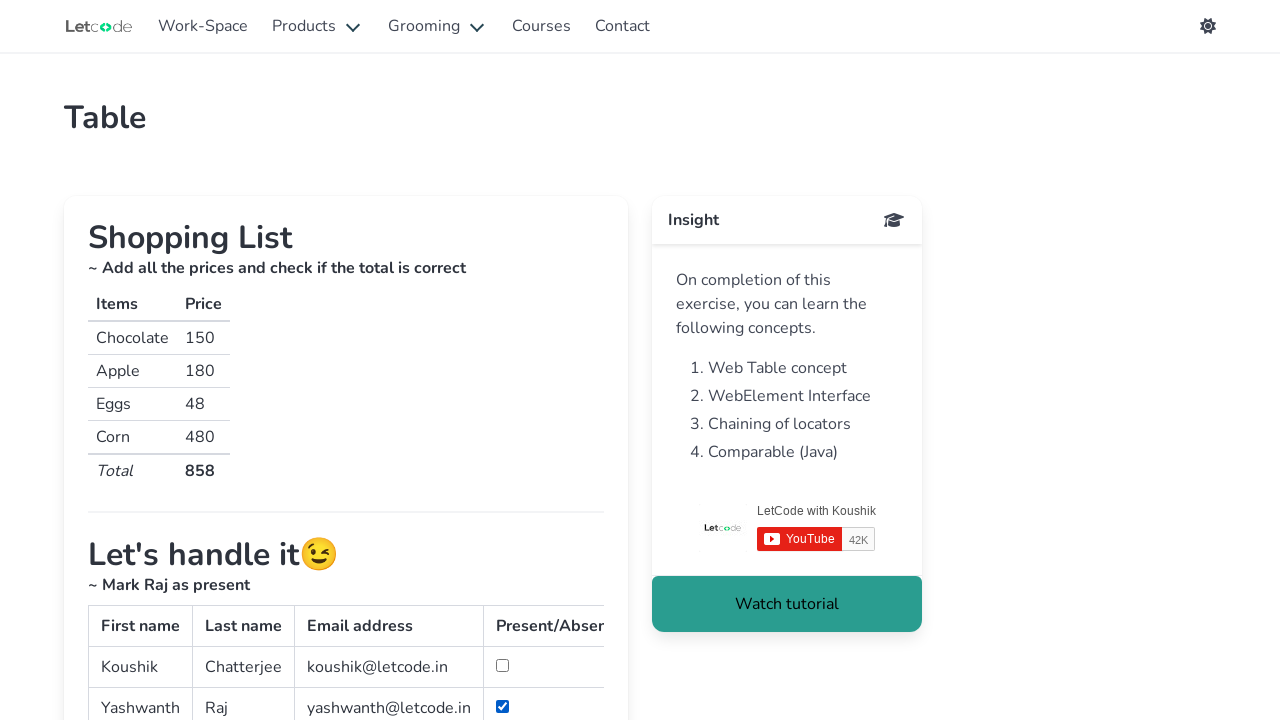

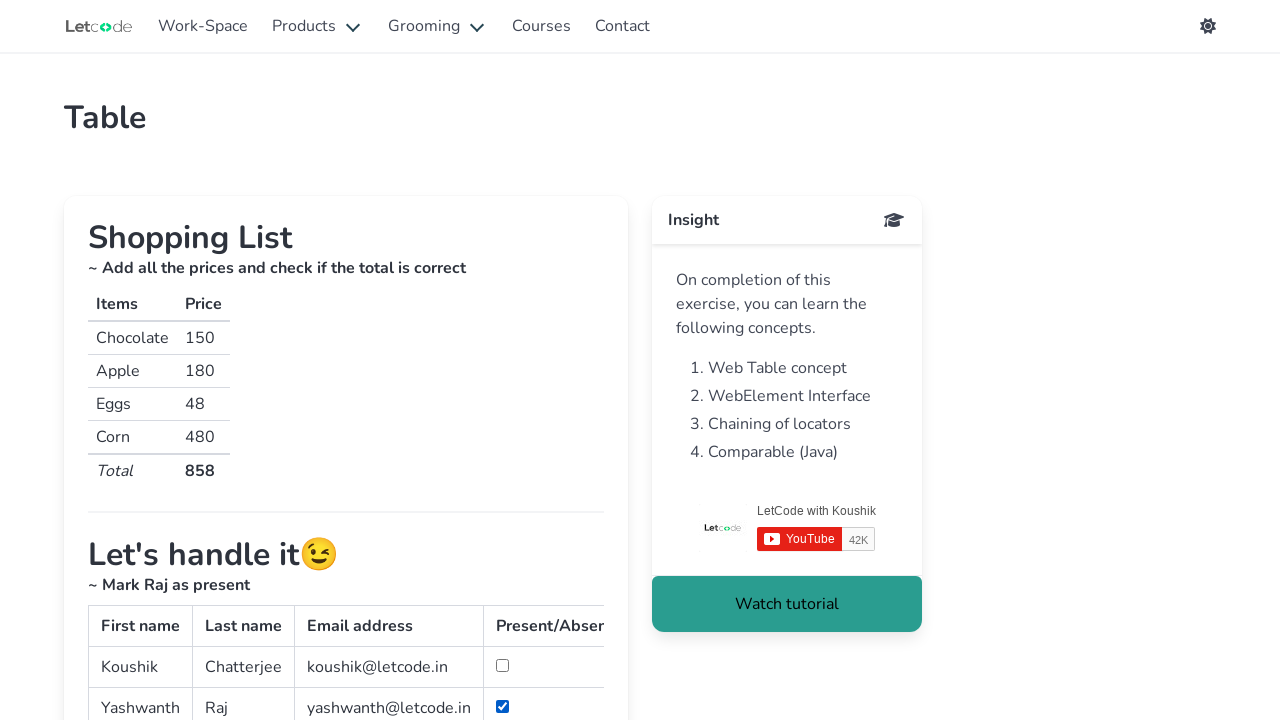